Tests basic browser navigation by going forward, back, and refreshing the page

Starting URL: http://www.ultimateqa.com/automation

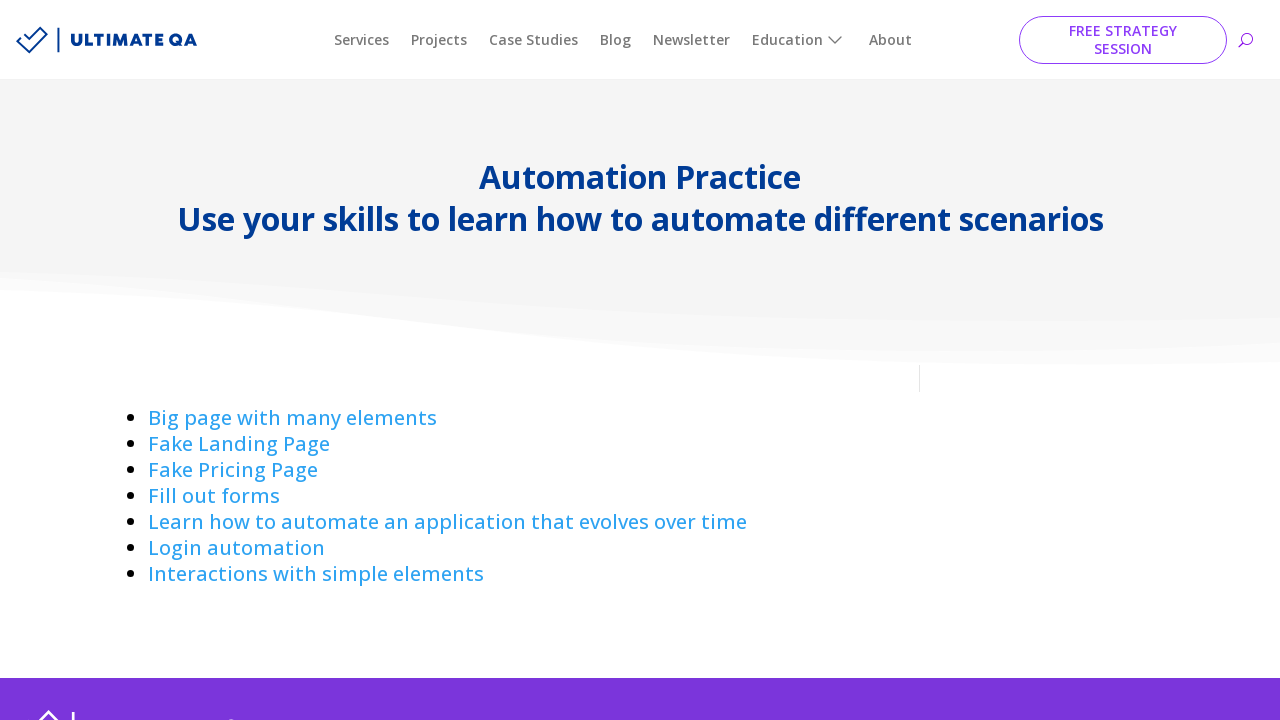

Navigated forward in browser history
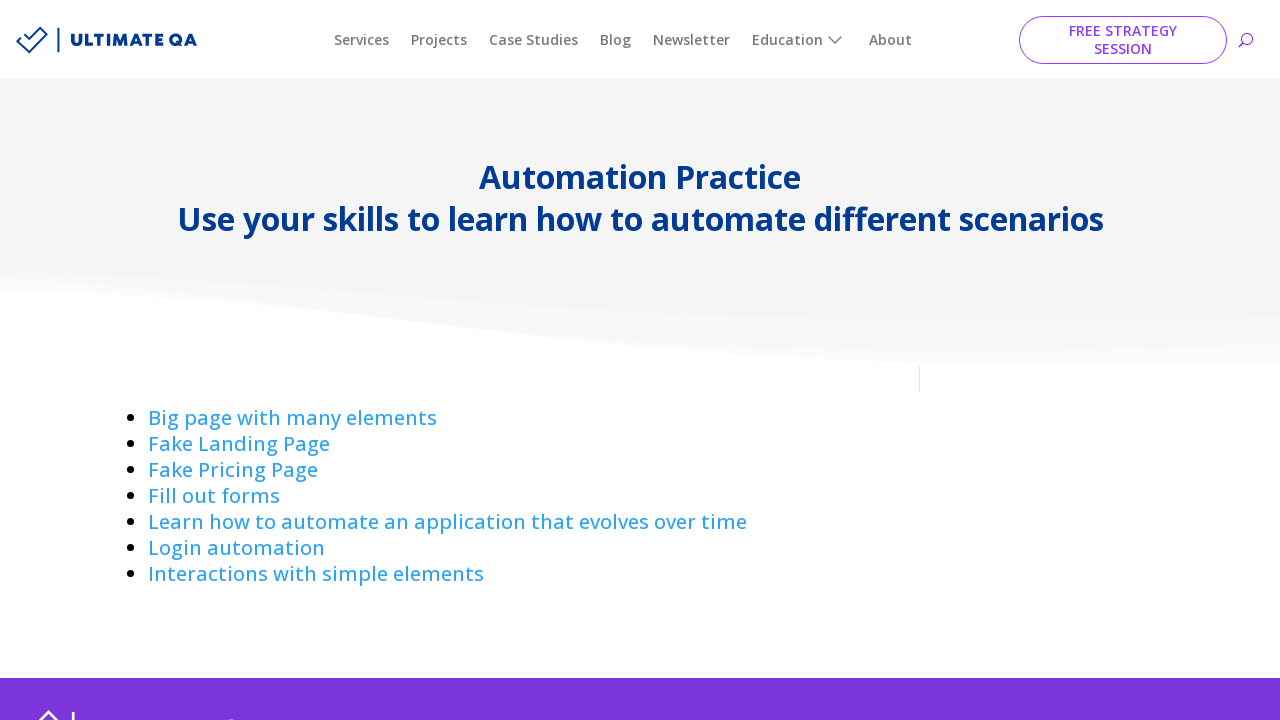

Navigated back in browser history
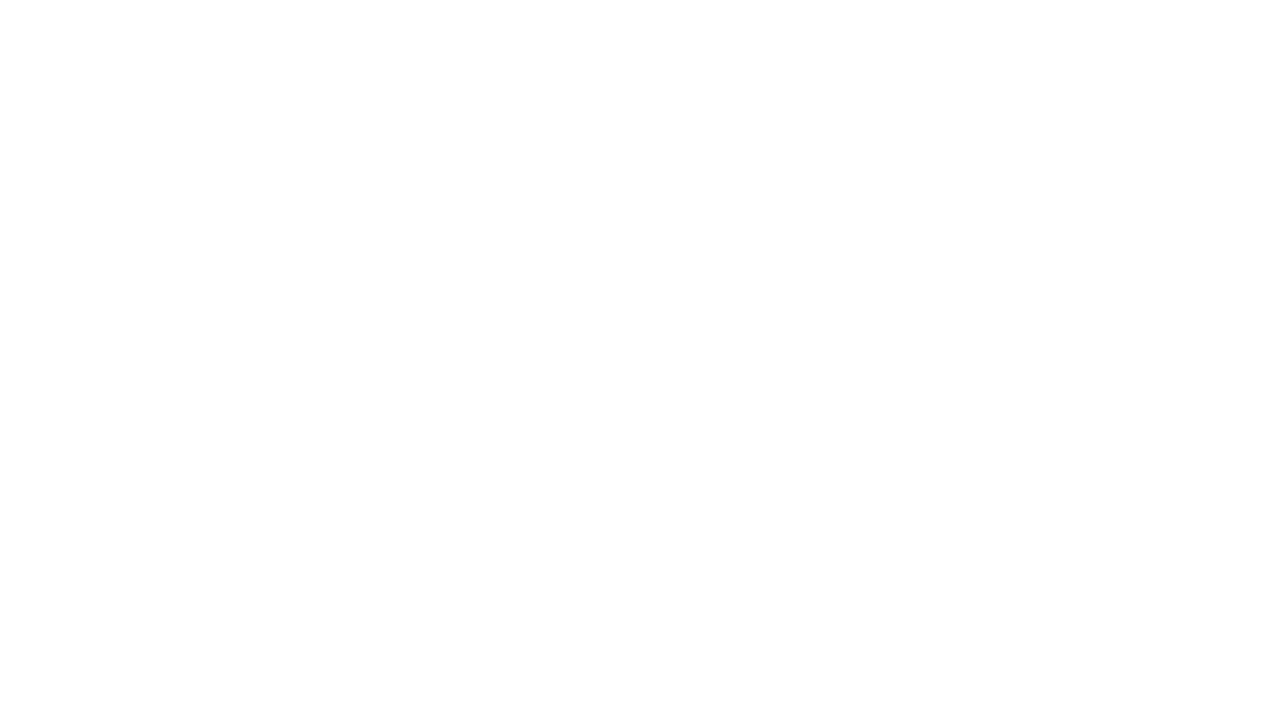

Refreshed the page
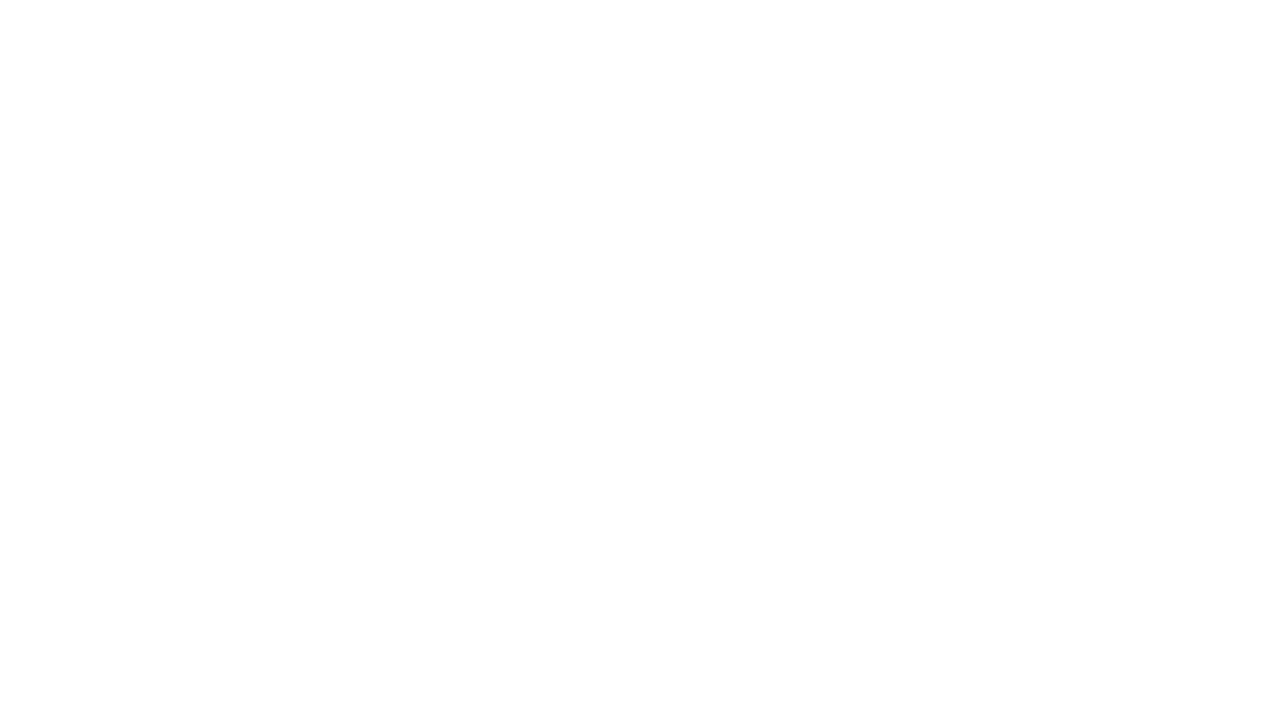

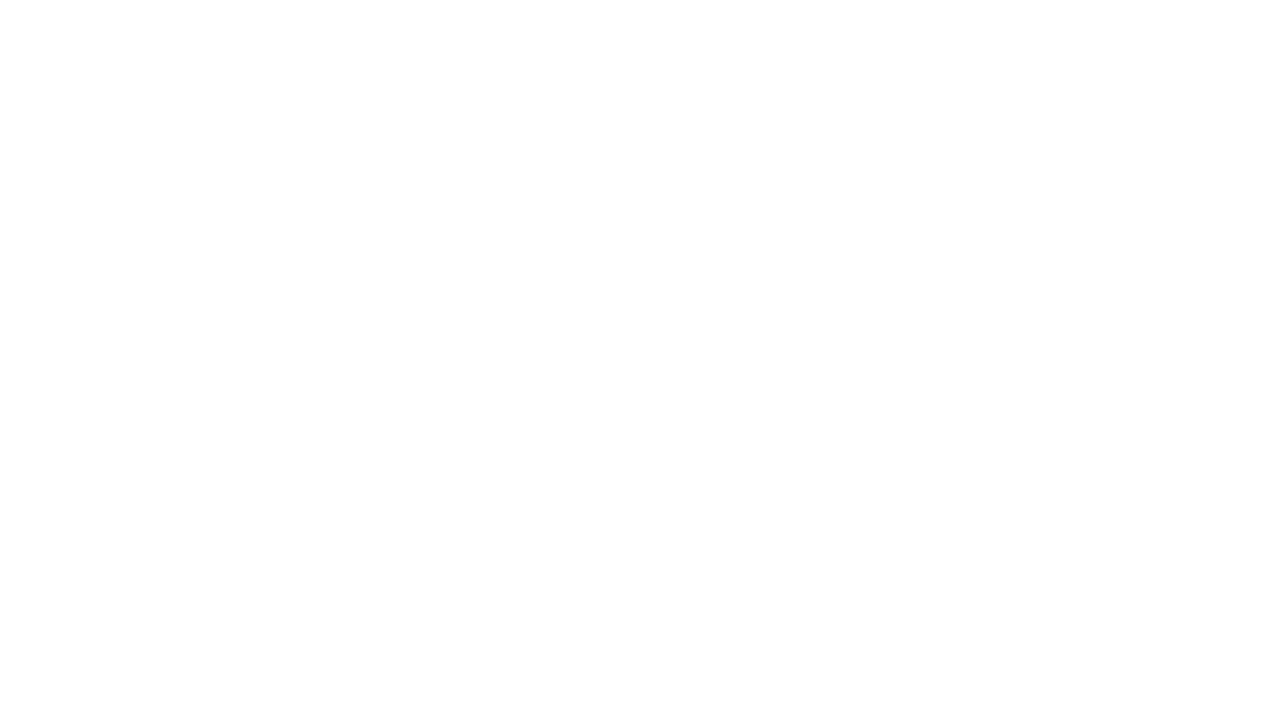